Tests browser window handling by clicking a link that opens a new window (OrangeHRM, Inc footer link), then demonstrates switching between parent and child windows.

Starting URL: https://opensource-demo.orangehrmlive.com/

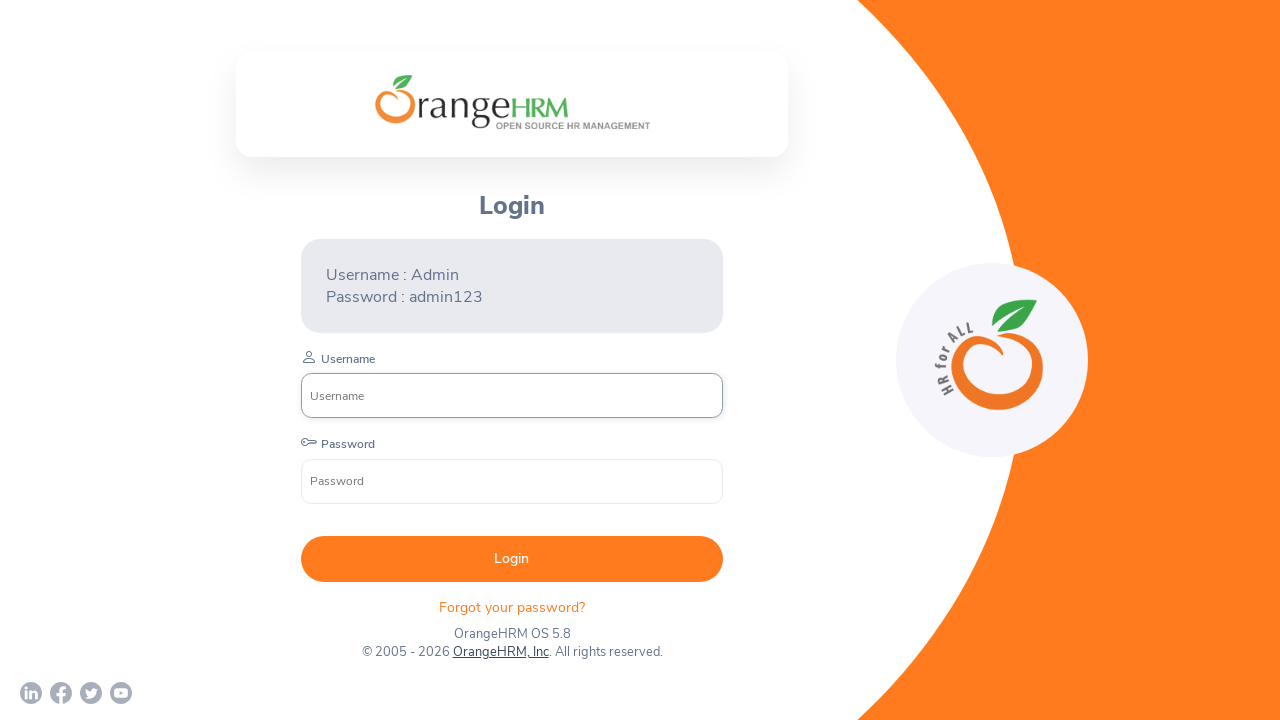

Clicked OrangeHRM, Inc footer link to open new window at (500, 652) on xpath=//a[text()='OrangeHRM, Inc']
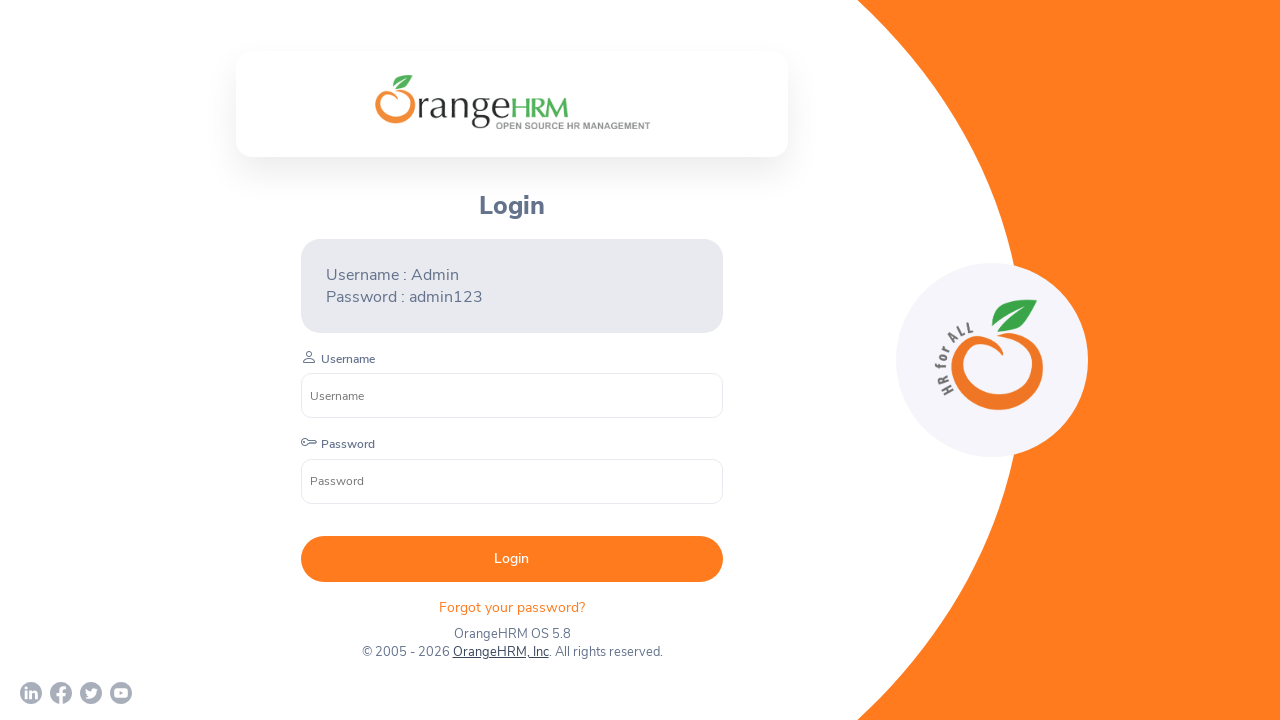

Child window opened and captured
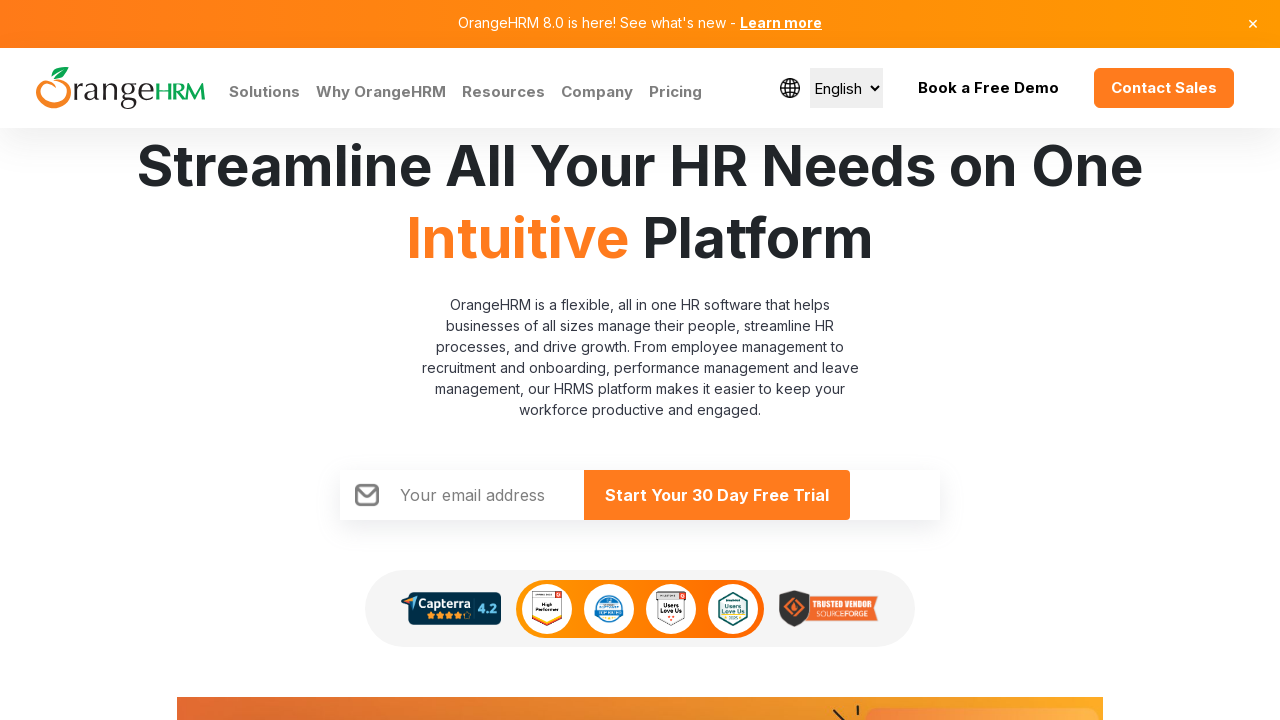

Child window finished loading
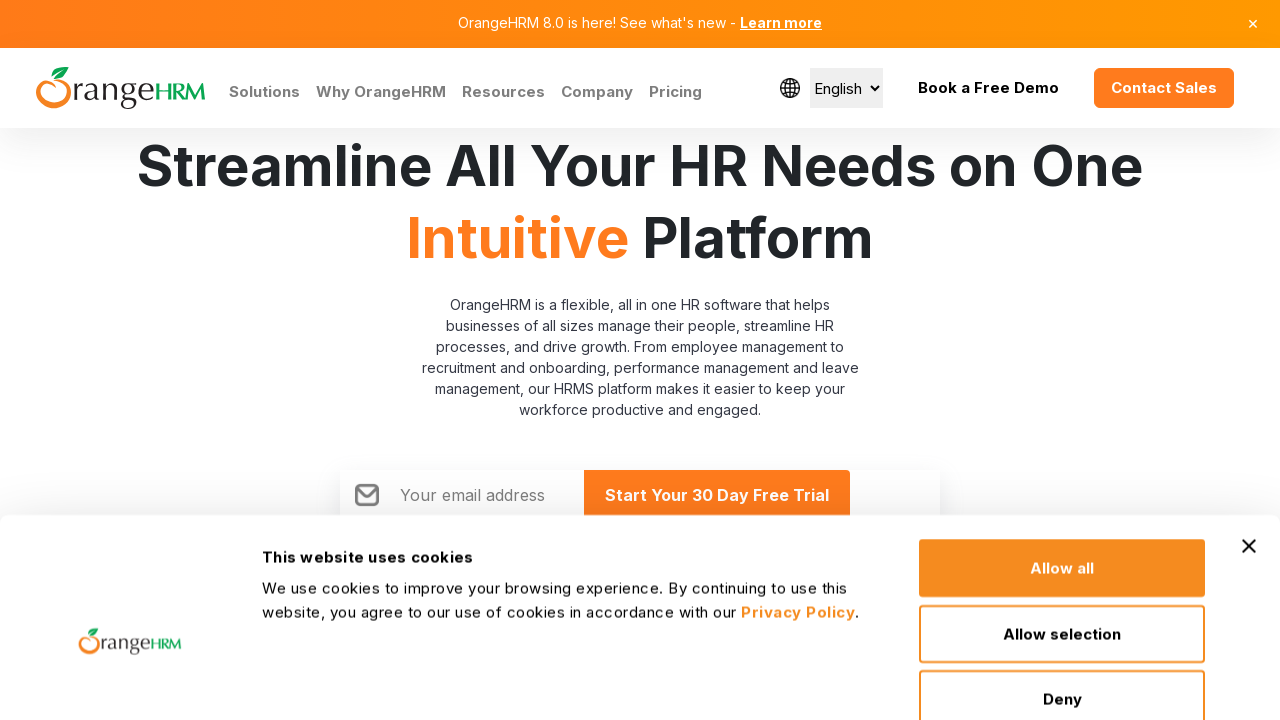

Retrieved parent window title: OrangeHRM
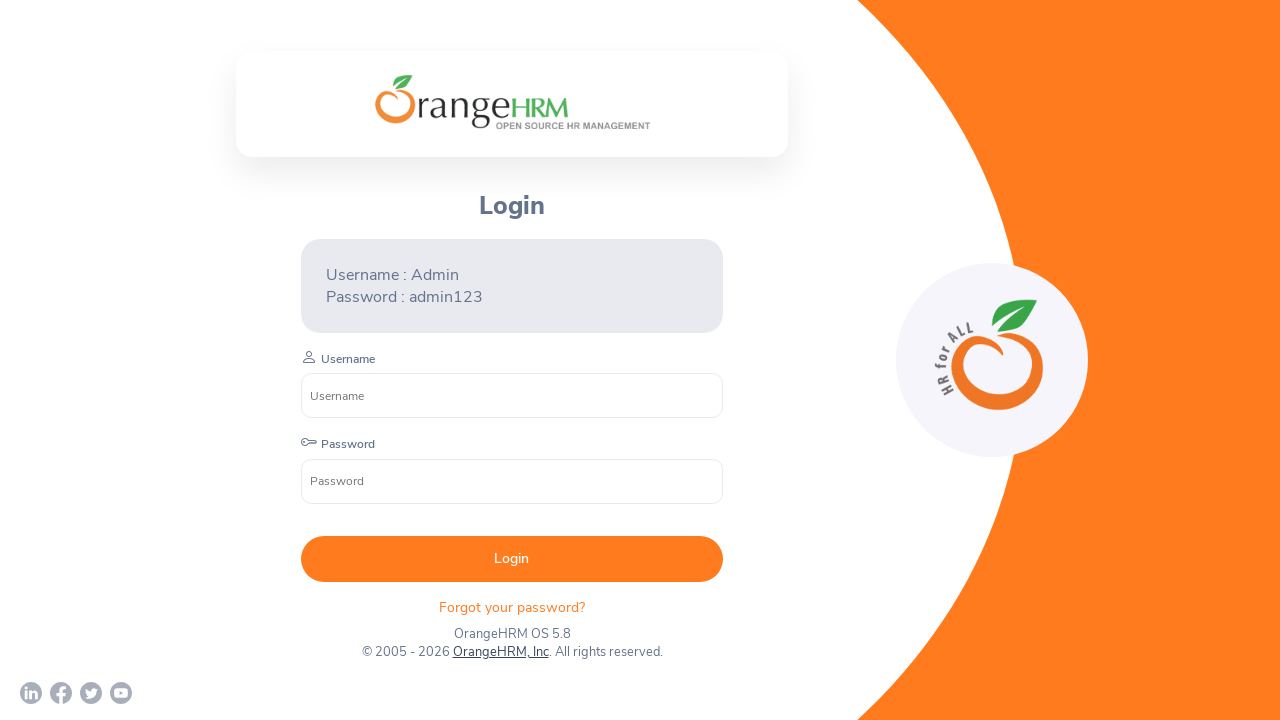

Retrieved child window title: Human Resources Management Software | HRMS | OrangeHRM
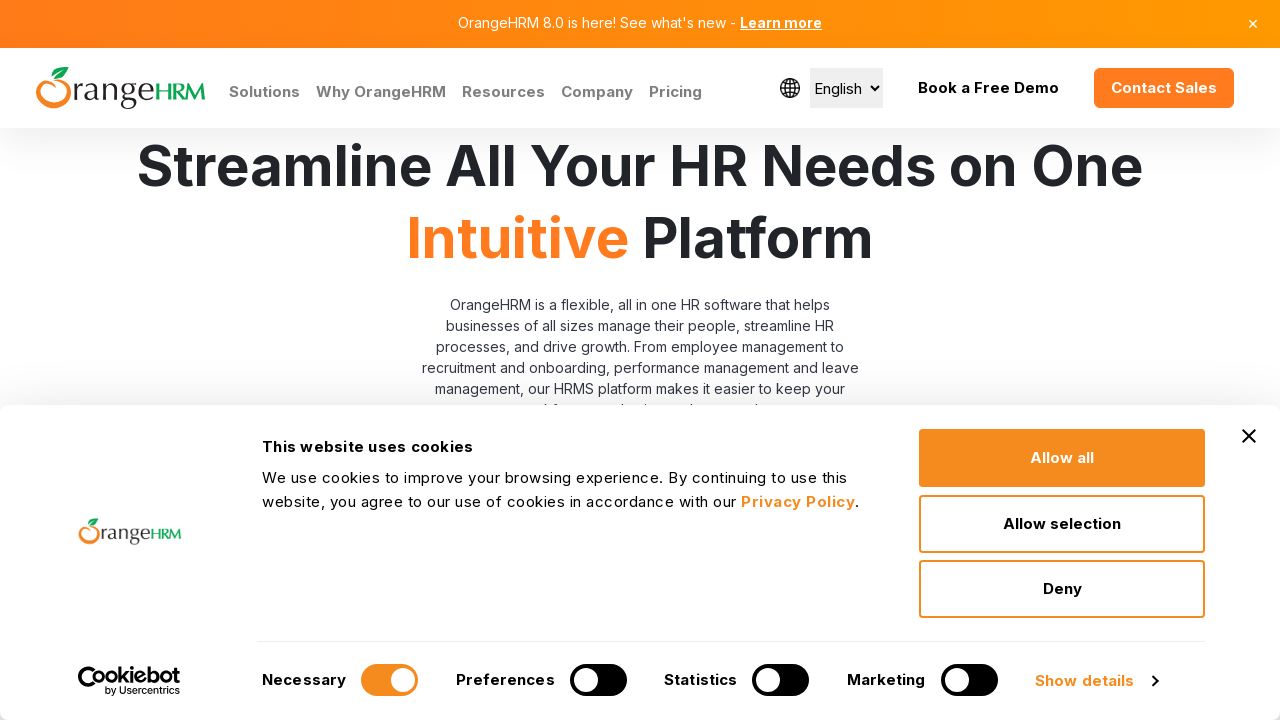

Switched focus back to parent window
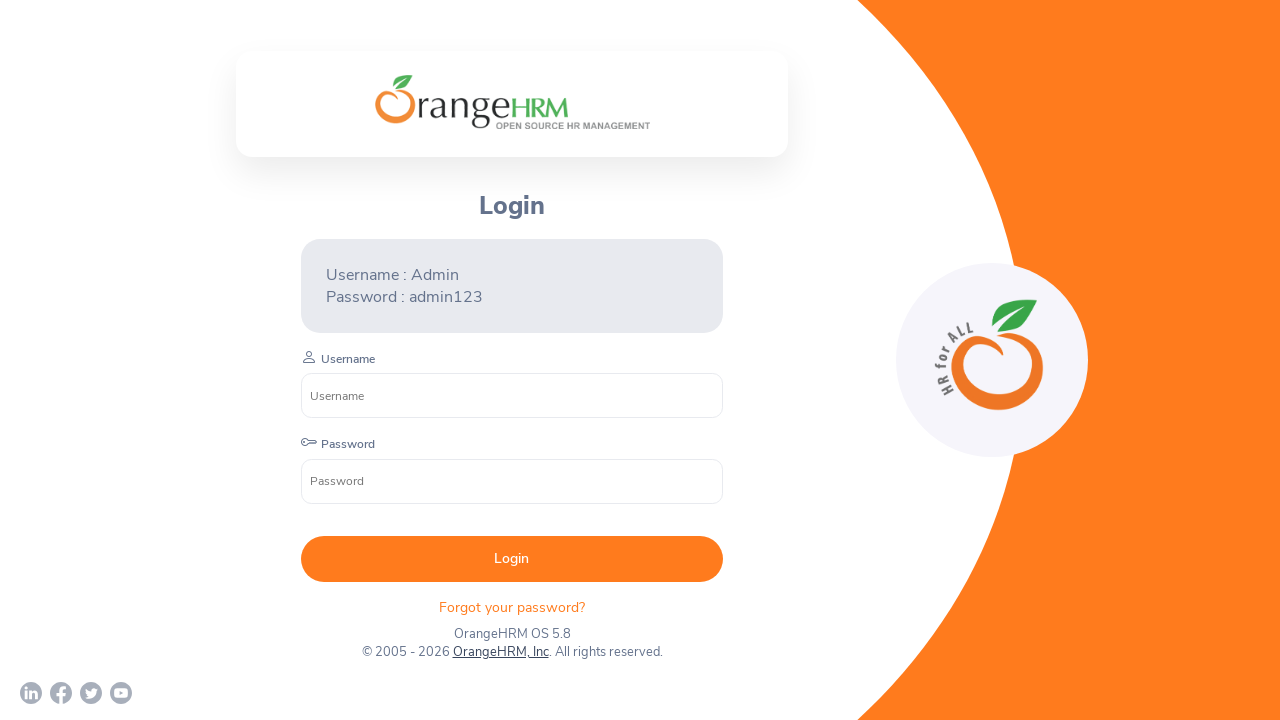

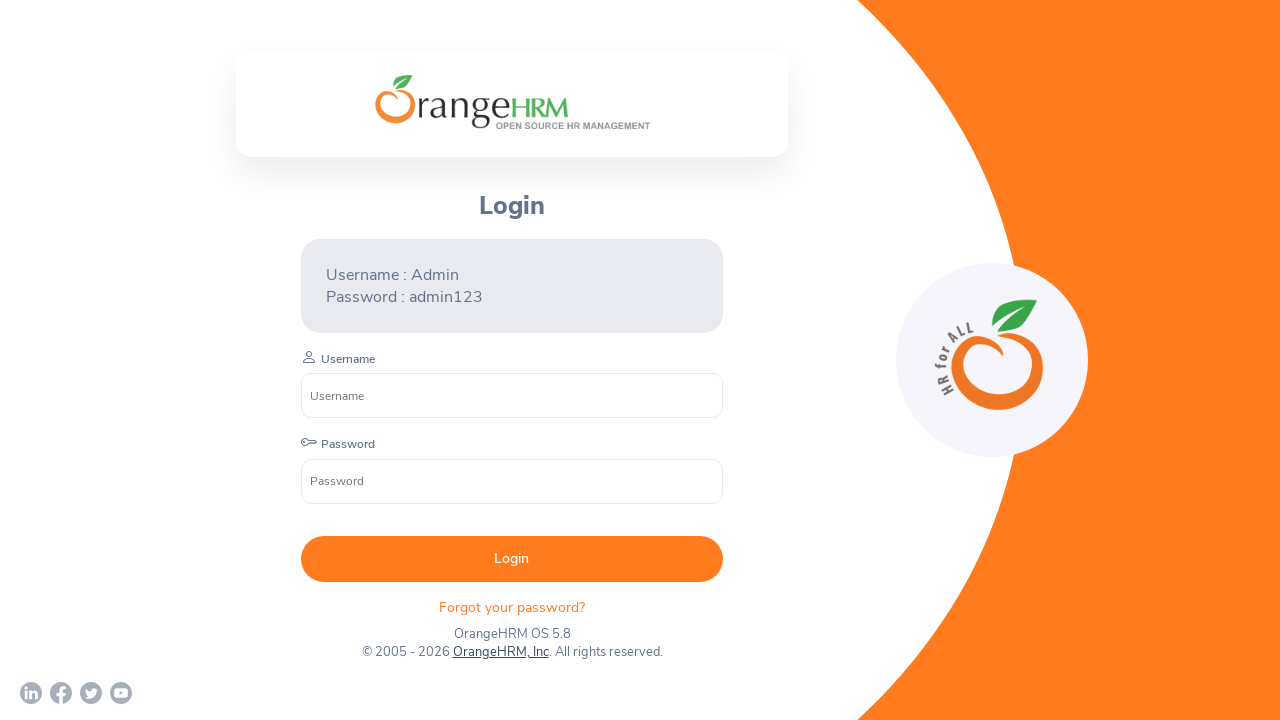